Tests the search functionality on W3Schools website by entering "java" in the search box and clicking the search button, then verifying the search results

Starting URL: https://www.w3schools.com/

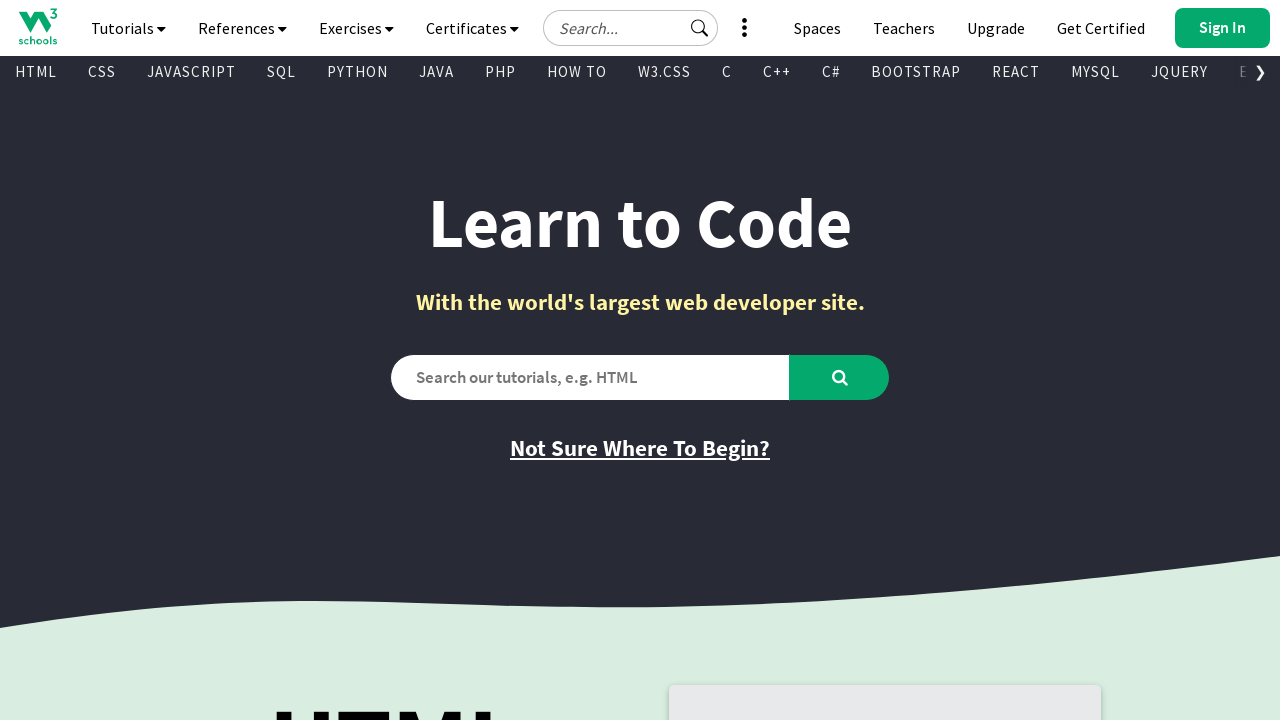

Filled search box with 'java' on #search2
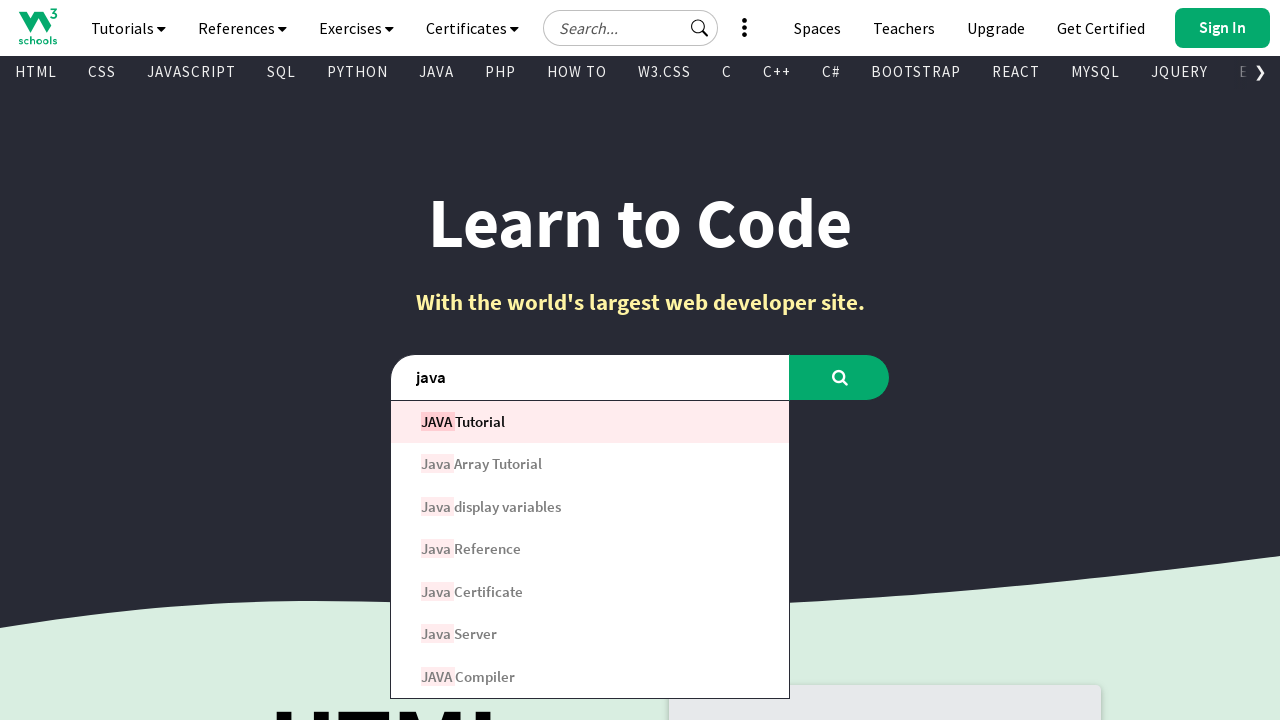

Clicked search button at (840, 377) on #learntocode_searchbtn
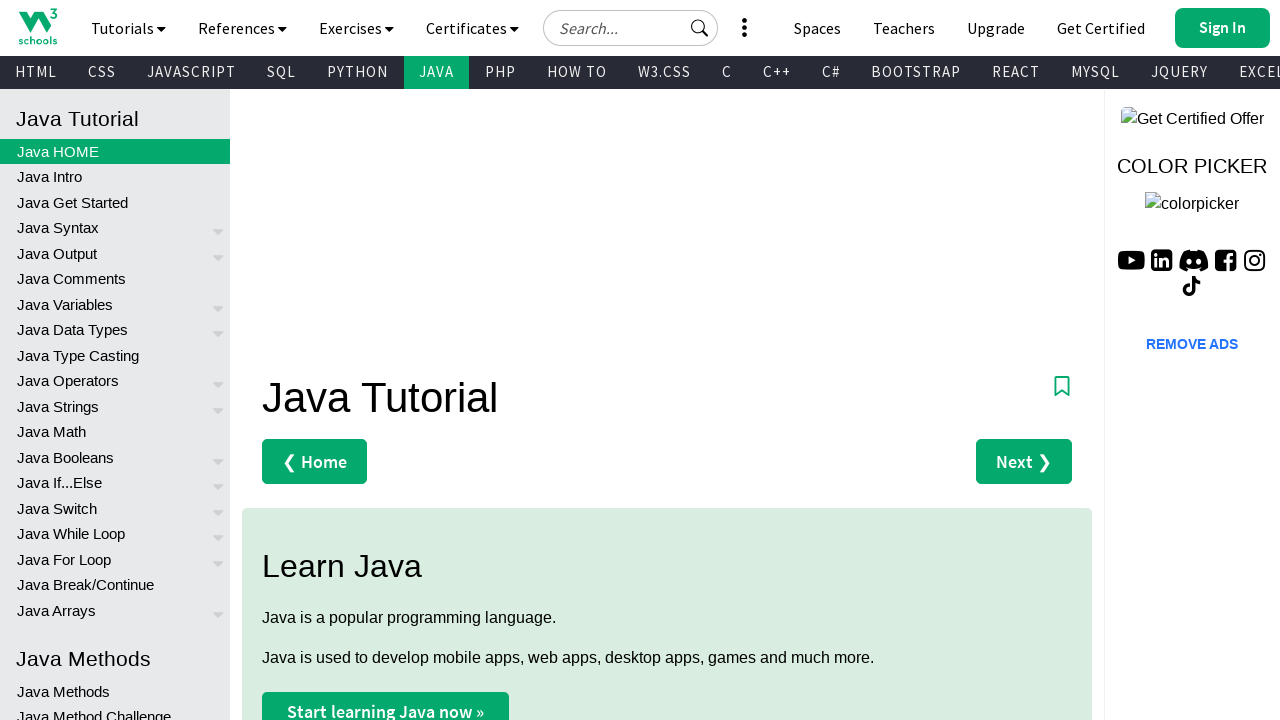

Search results loaded and first result link is visible
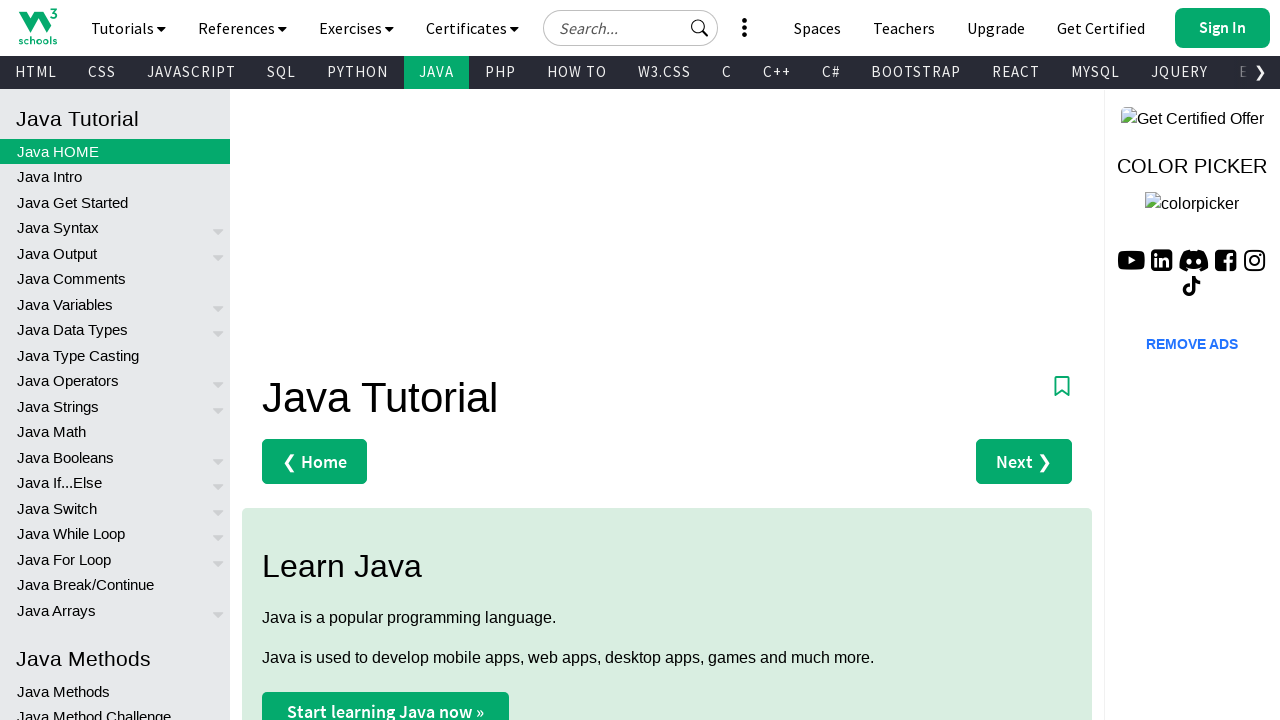

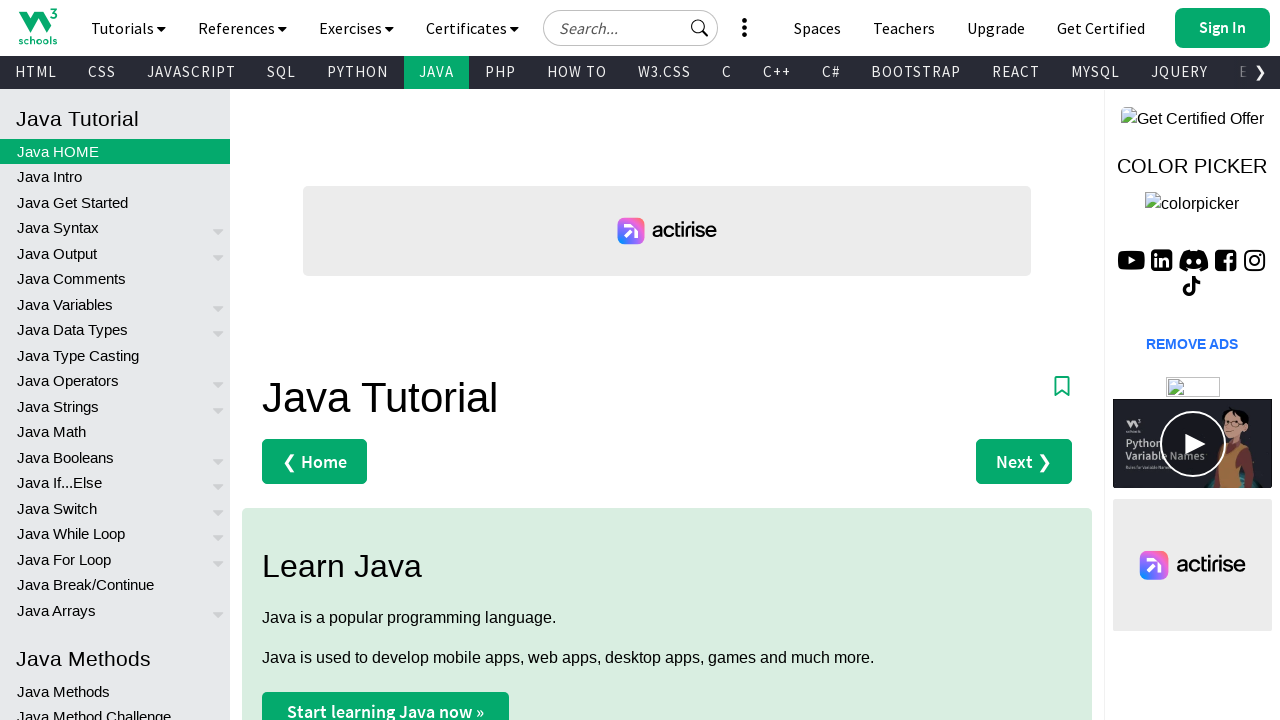